Tests table sorting functionality by clicking column header to sort, collecting all values, and verifying they are sorted correctly

Starting URL: https://rahulshettyacademy.com/seleniumPractise/#/offers

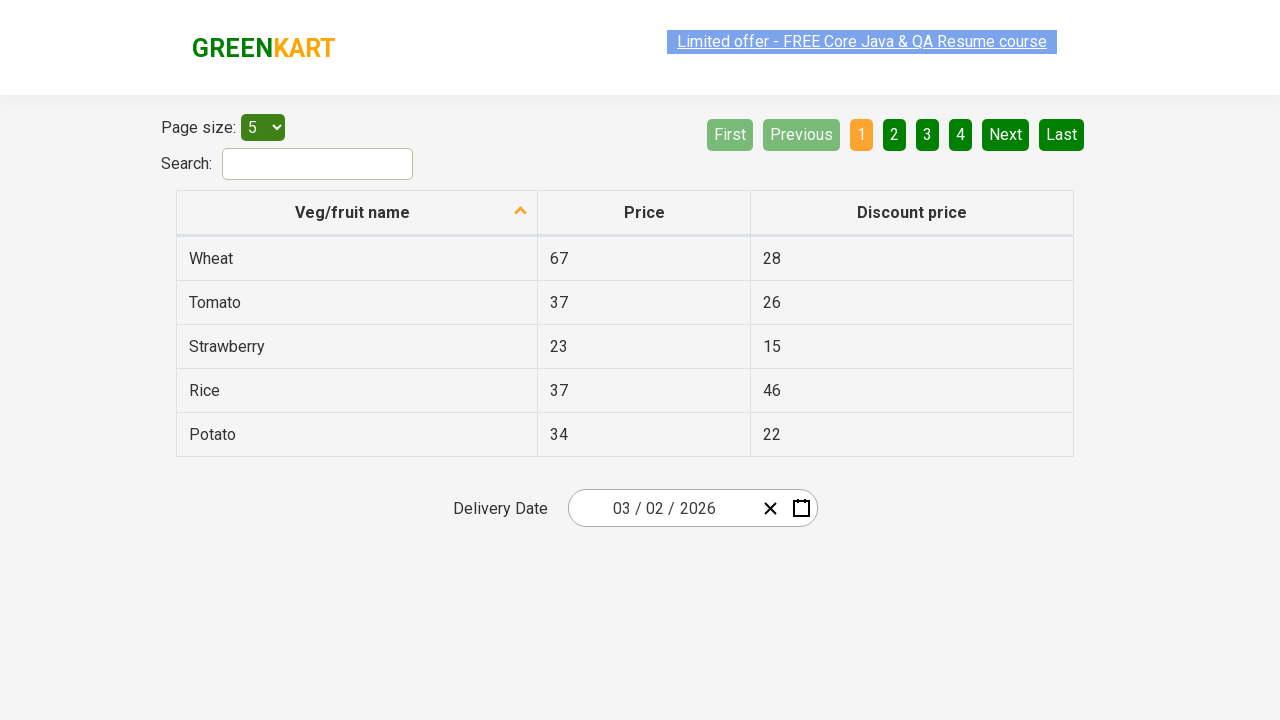

Clicked 'Veg/fruit name' column header to sort at (353, 212) on xpath=//span[text()='Veg/fruit name']
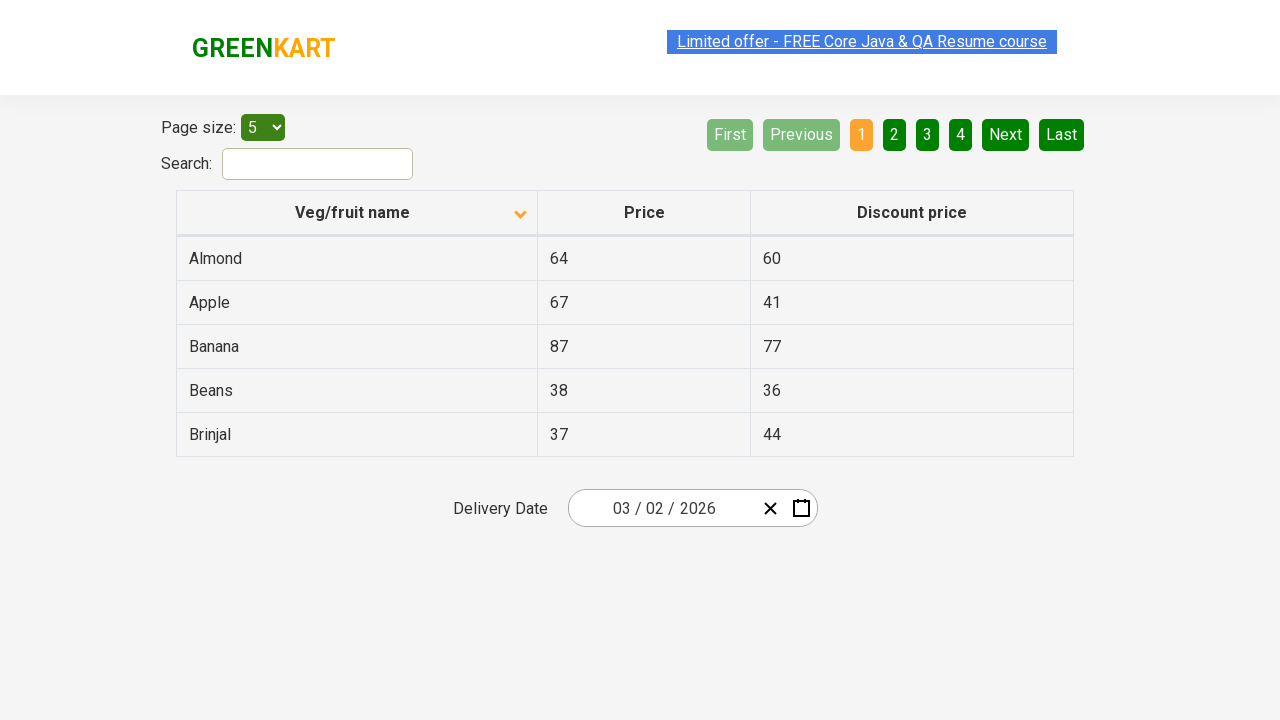

Waited 500ms for table to be sorted
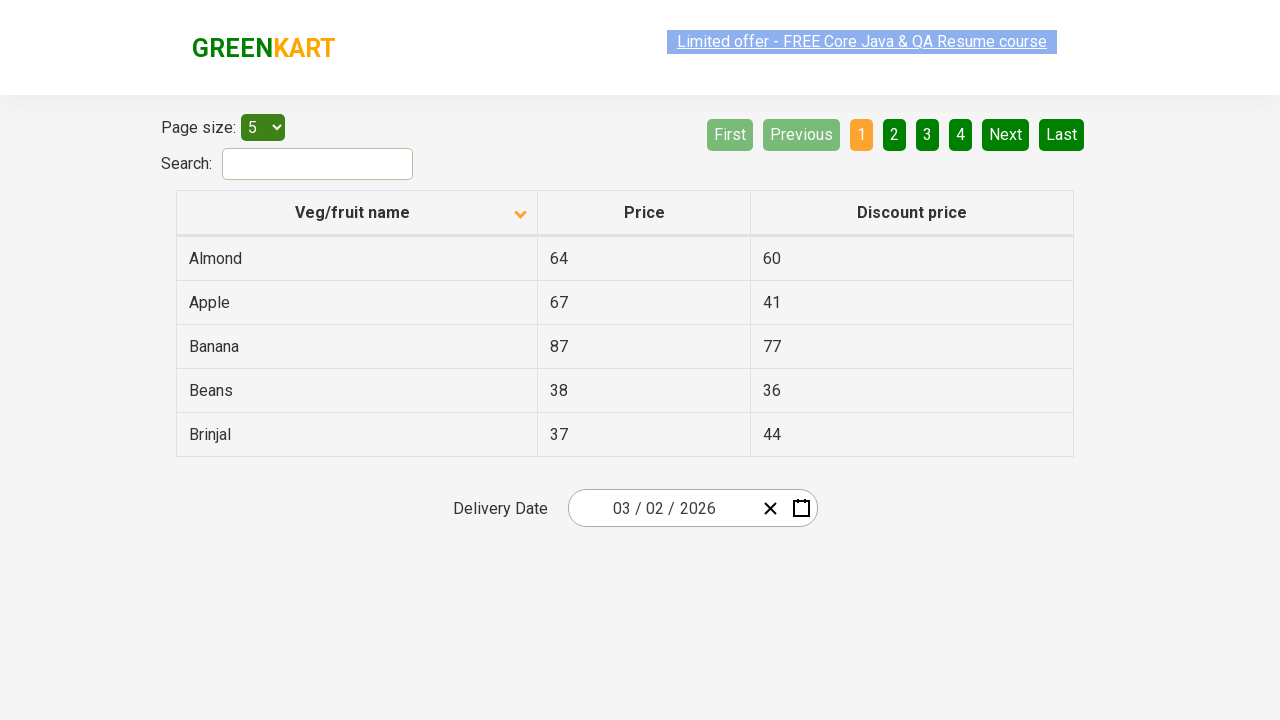

Located all veggie name elements in first column
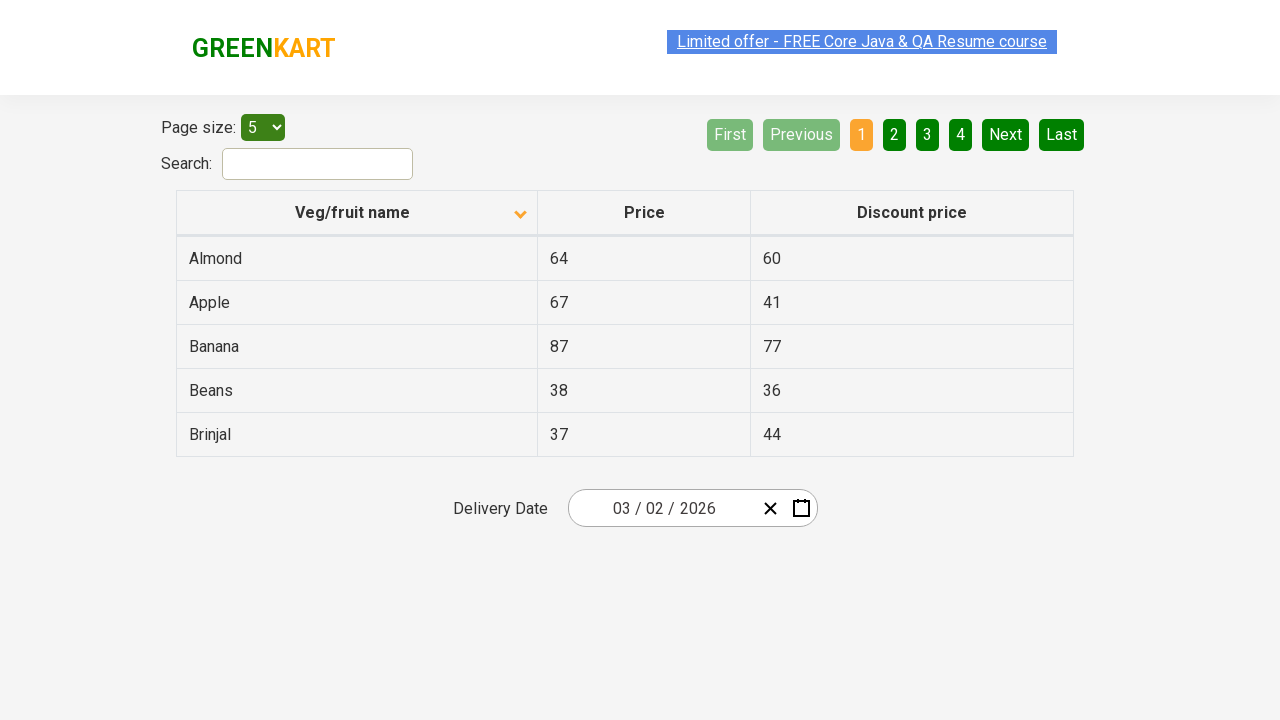

Collected veggie name from row 1
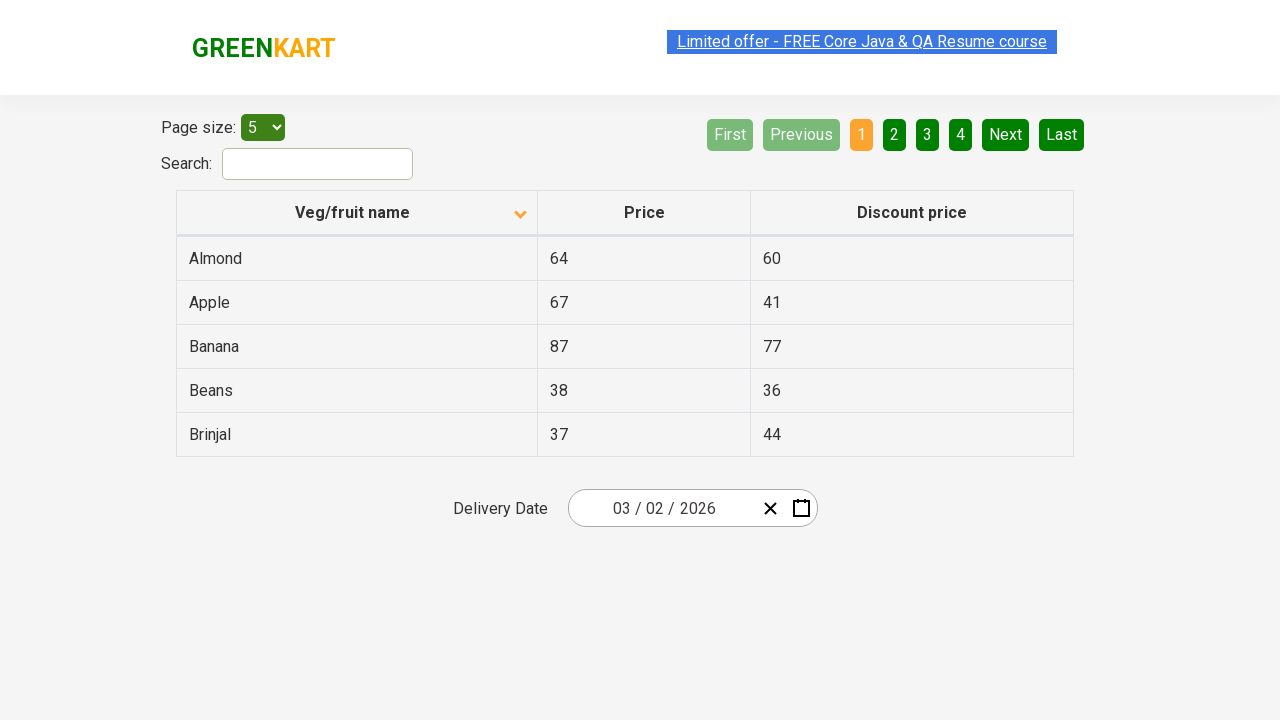

Collected veggie name from row 2
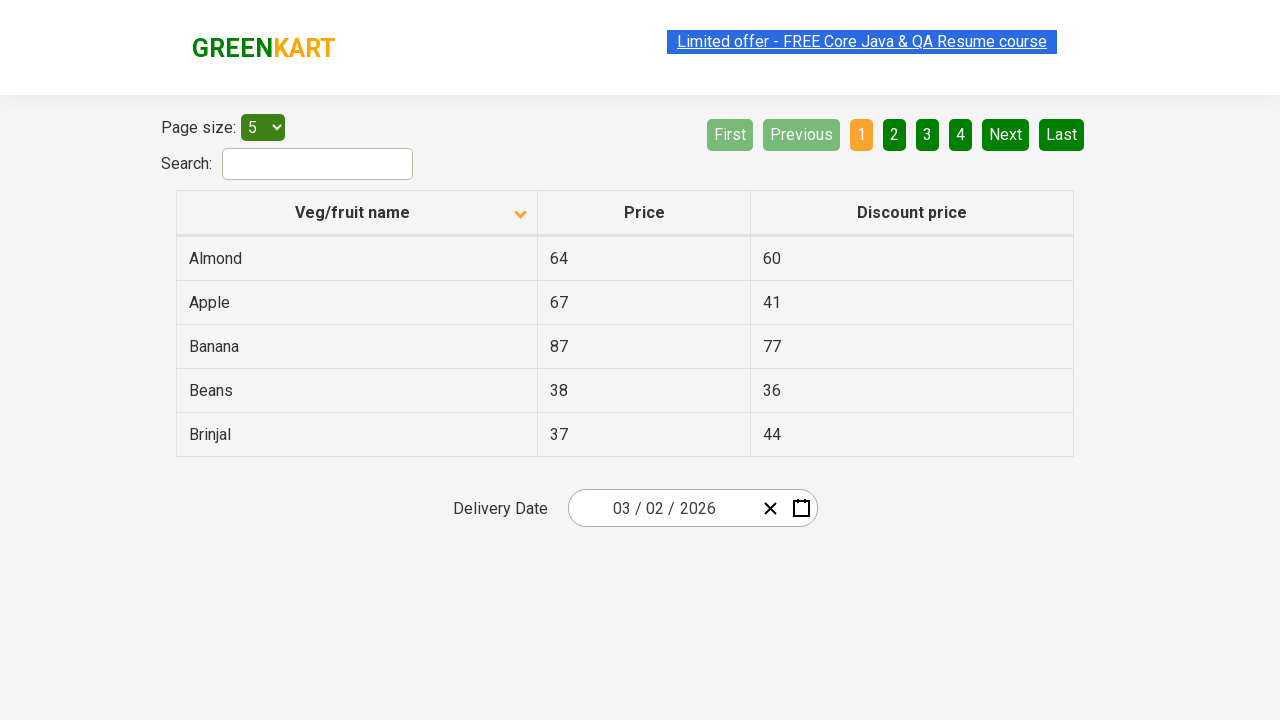

Collected veggie name from row 3
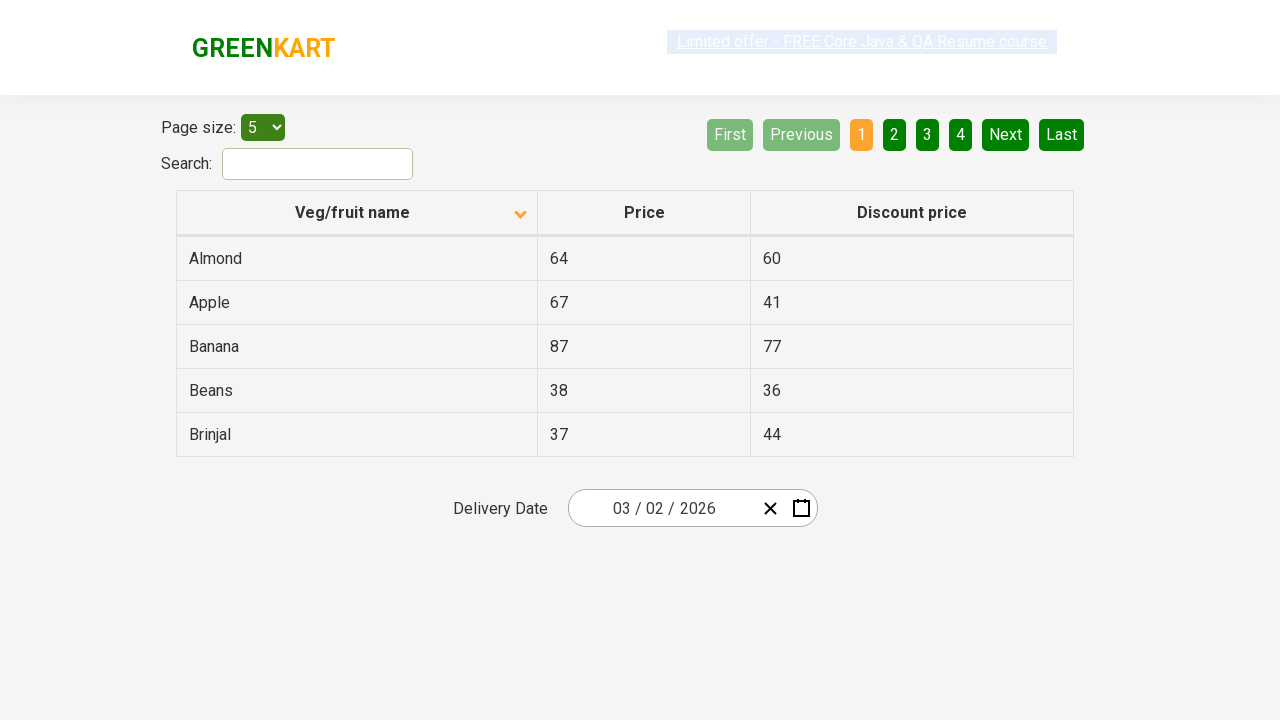

Collected veggie name from row 4
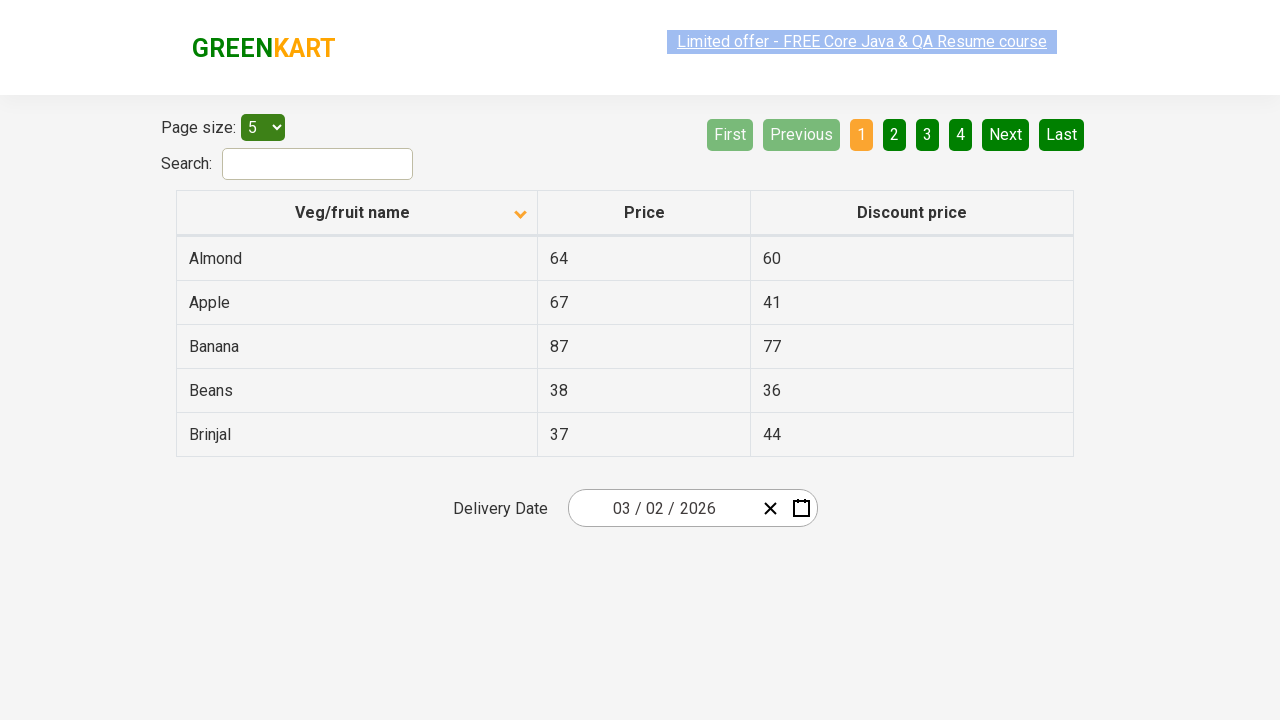

Collected veggie name from row 5
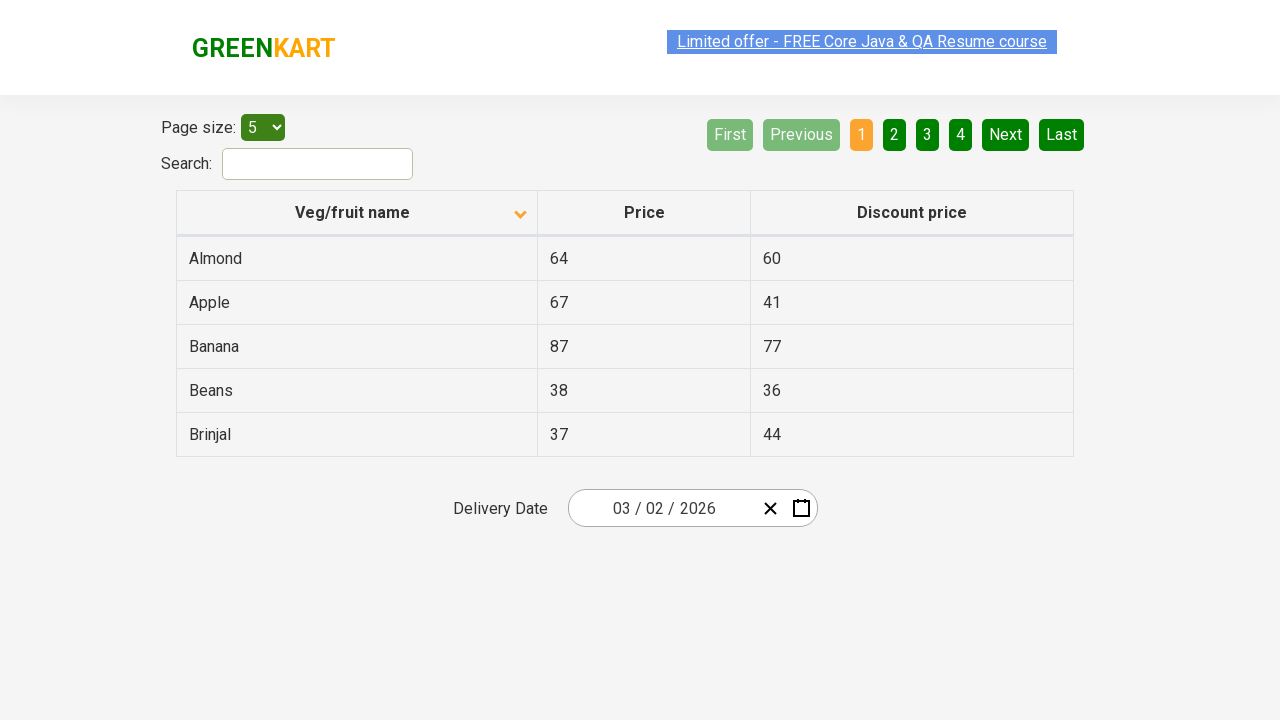

Created copy of browser-sorted veggie list
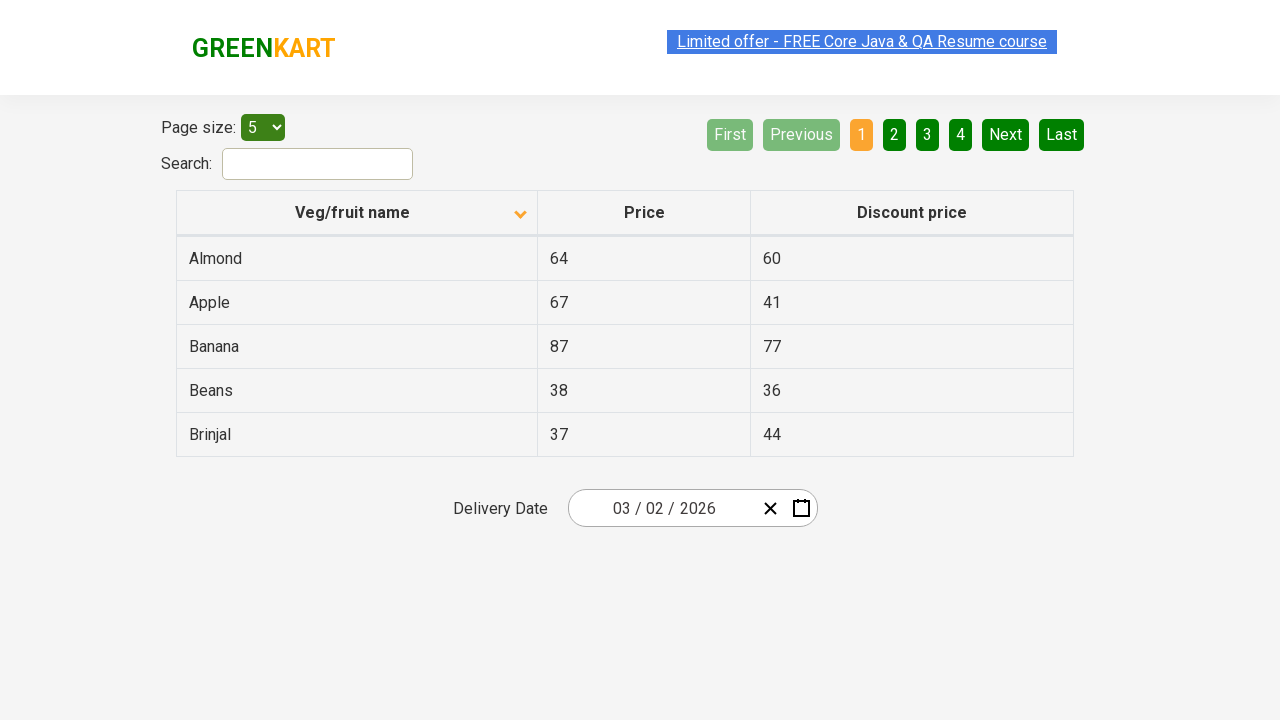

Sorted the collected veggie list alphabetically
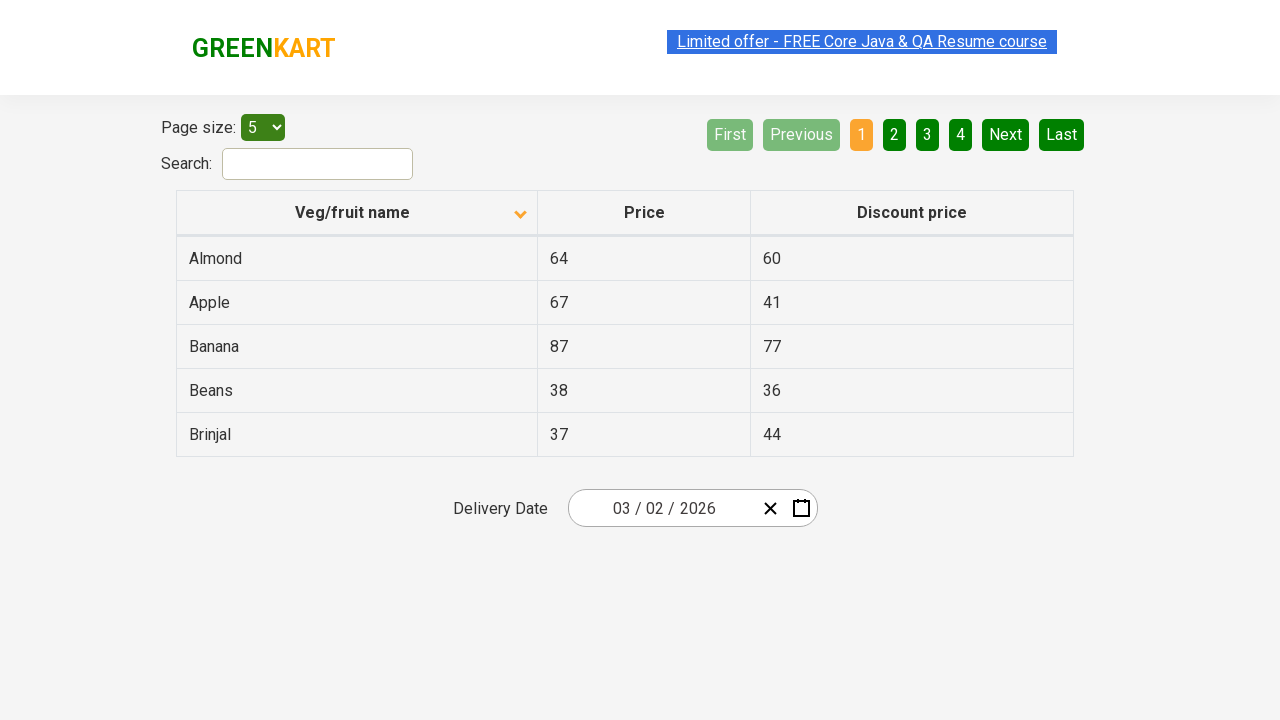

Verified browser sorting matches alphabetically sorted list
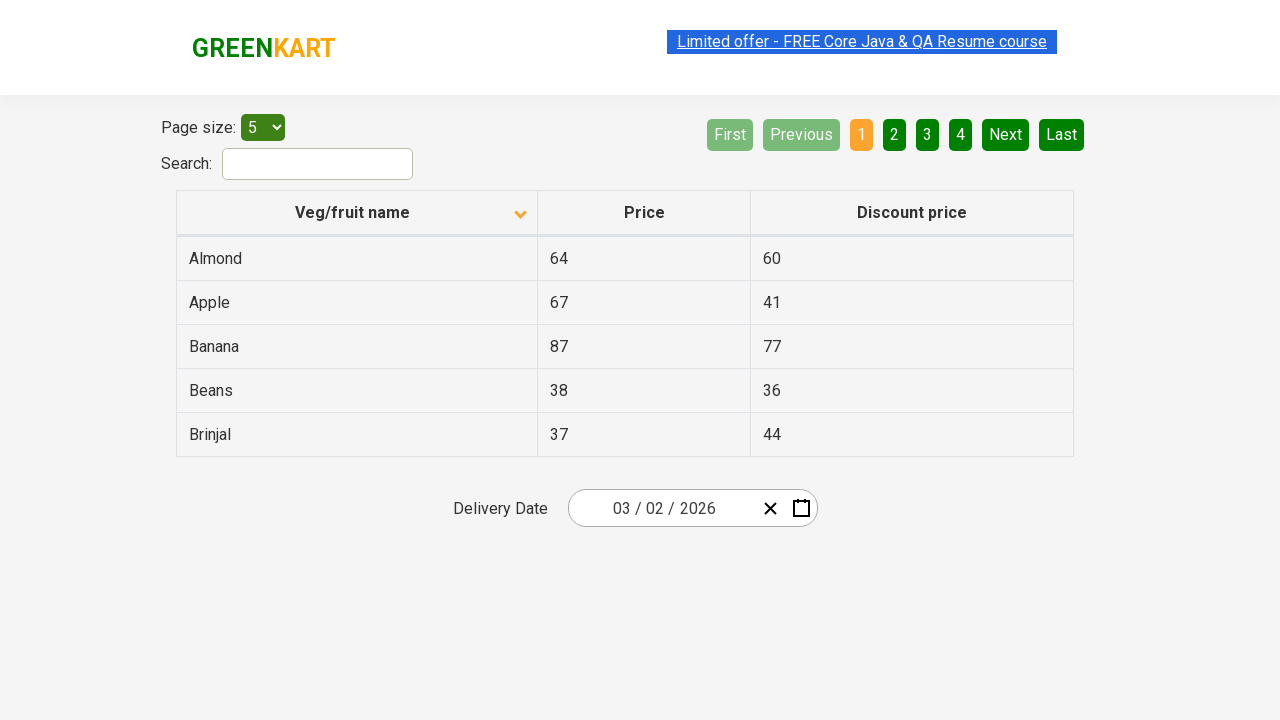

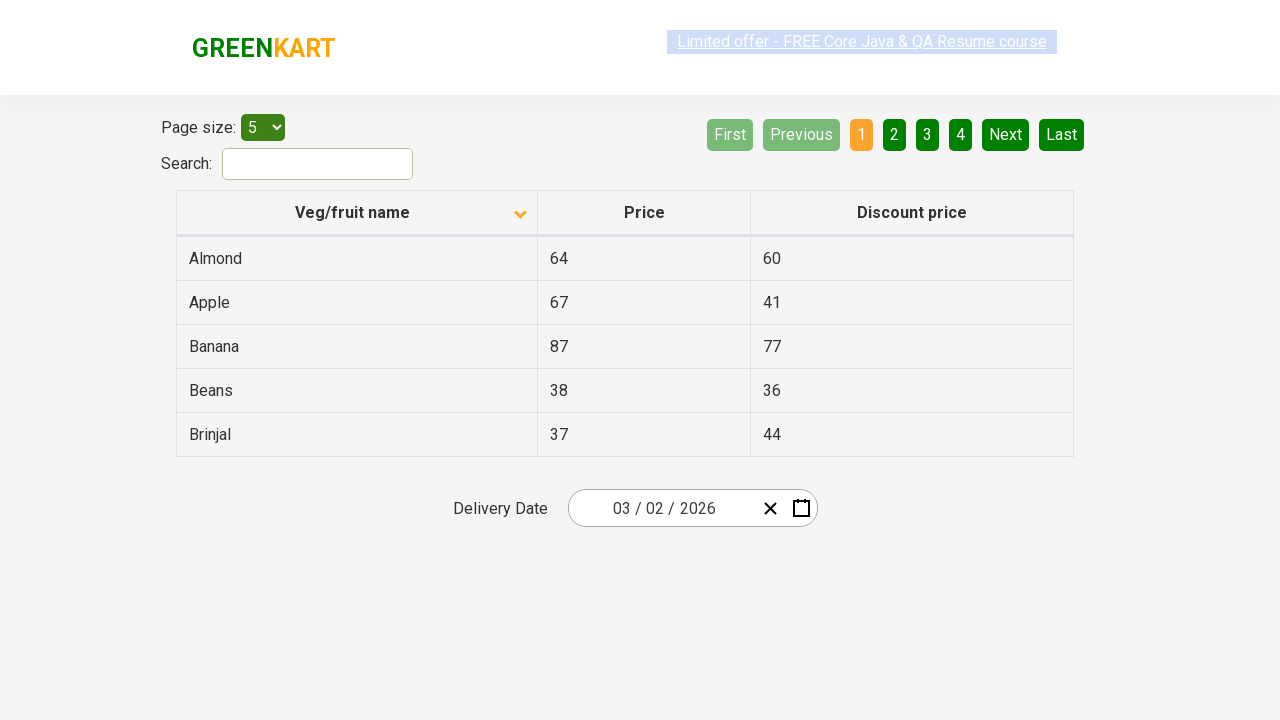